Tests drag and drop functionality by dragging column A to column B and verifying the swap occurred

Starting URL: https://the-internet.herokuapp.com/drag_and_drop

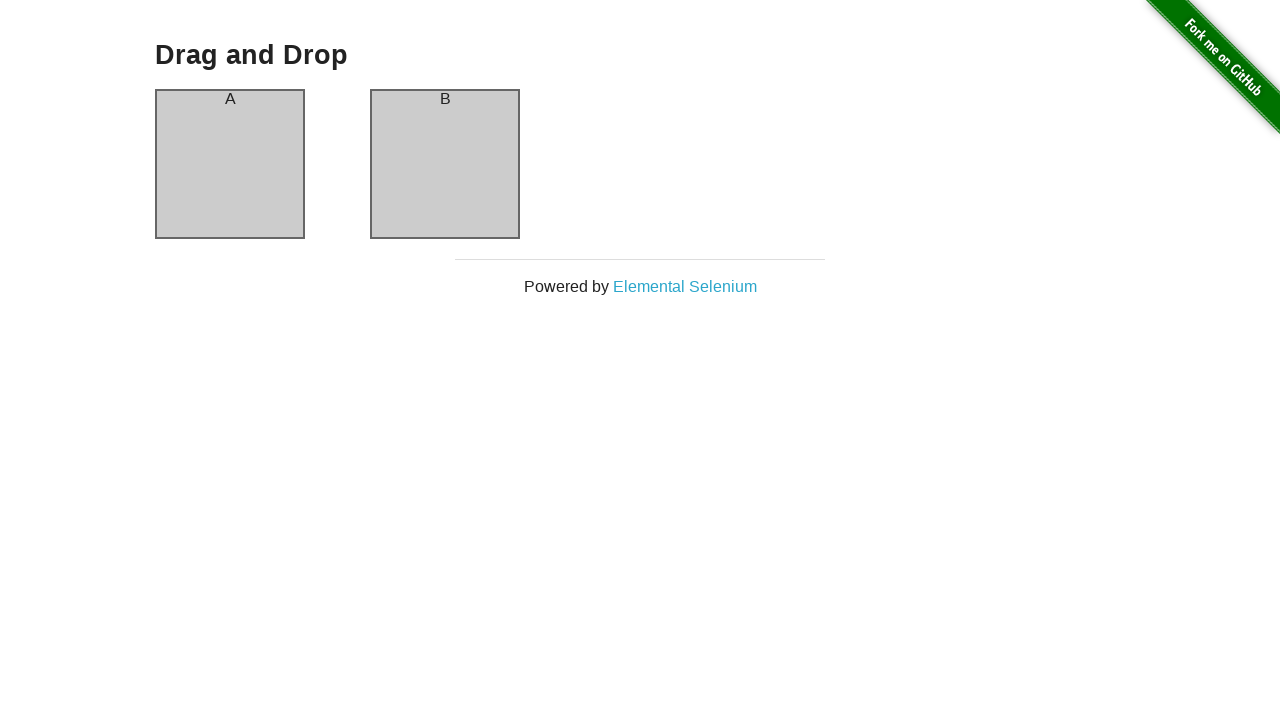

Waited for column A to be visible
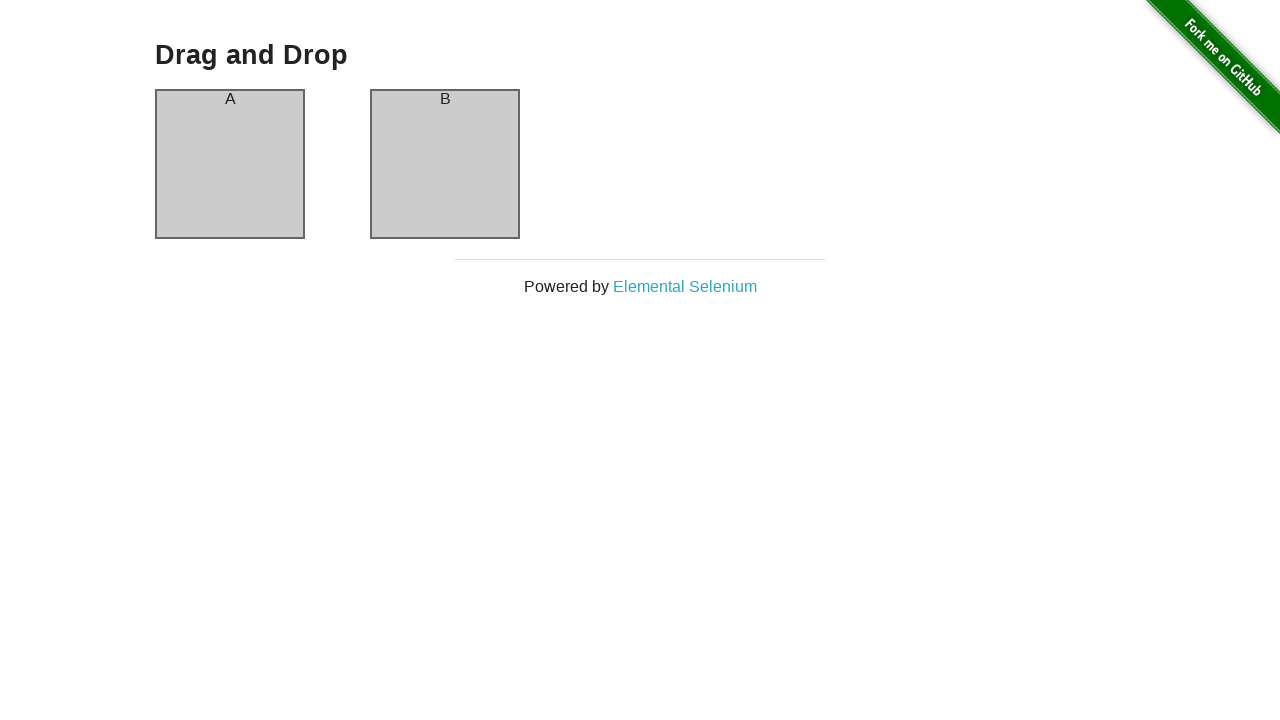

Waited for column B to be visible
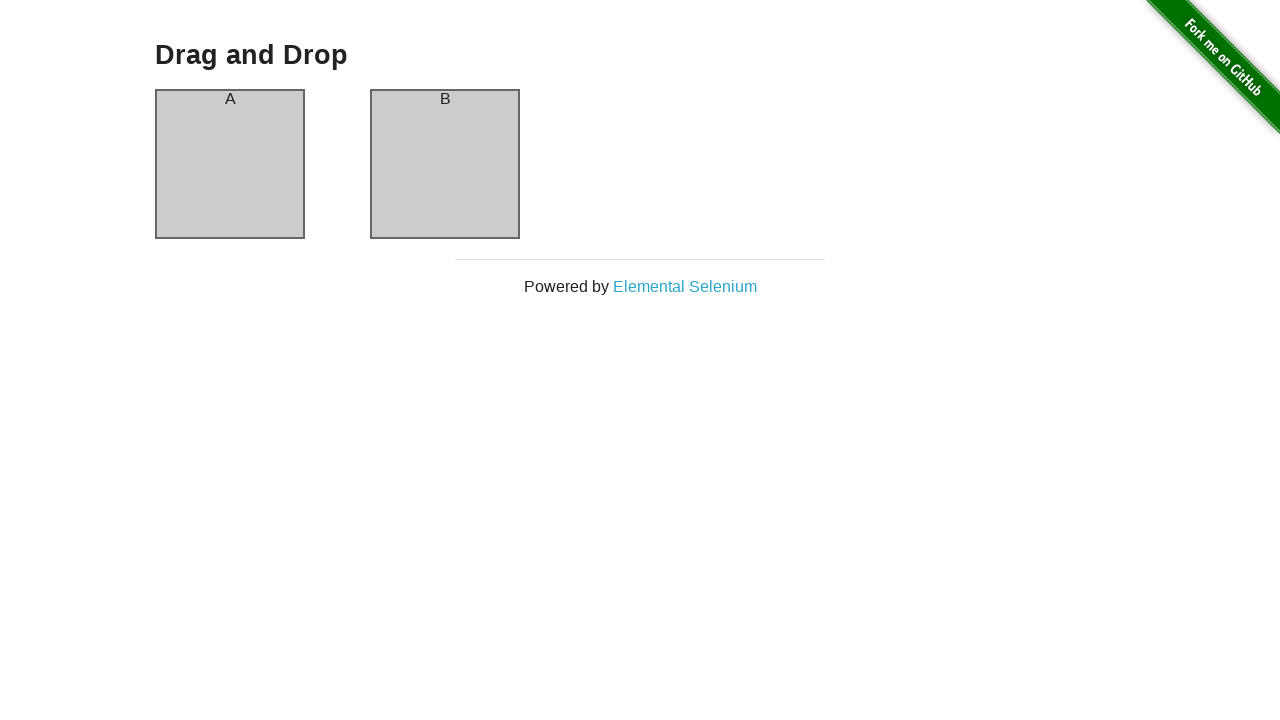

Located column A element
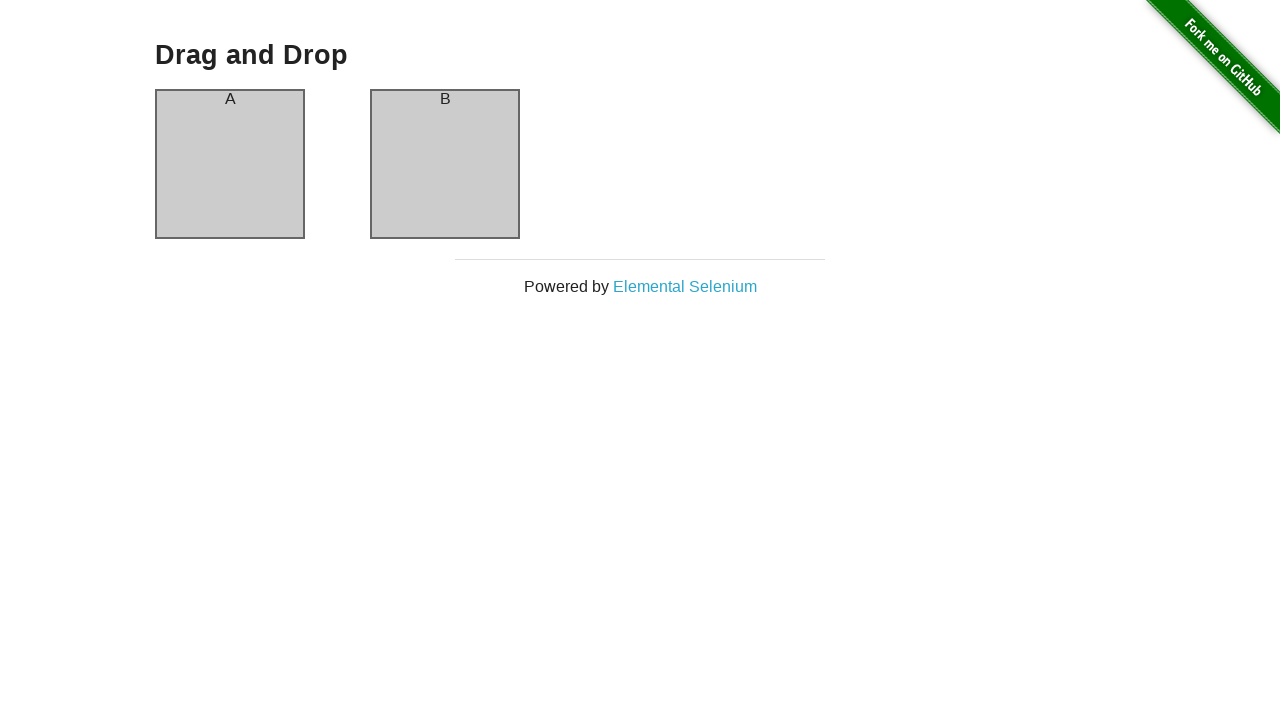

Located column B element
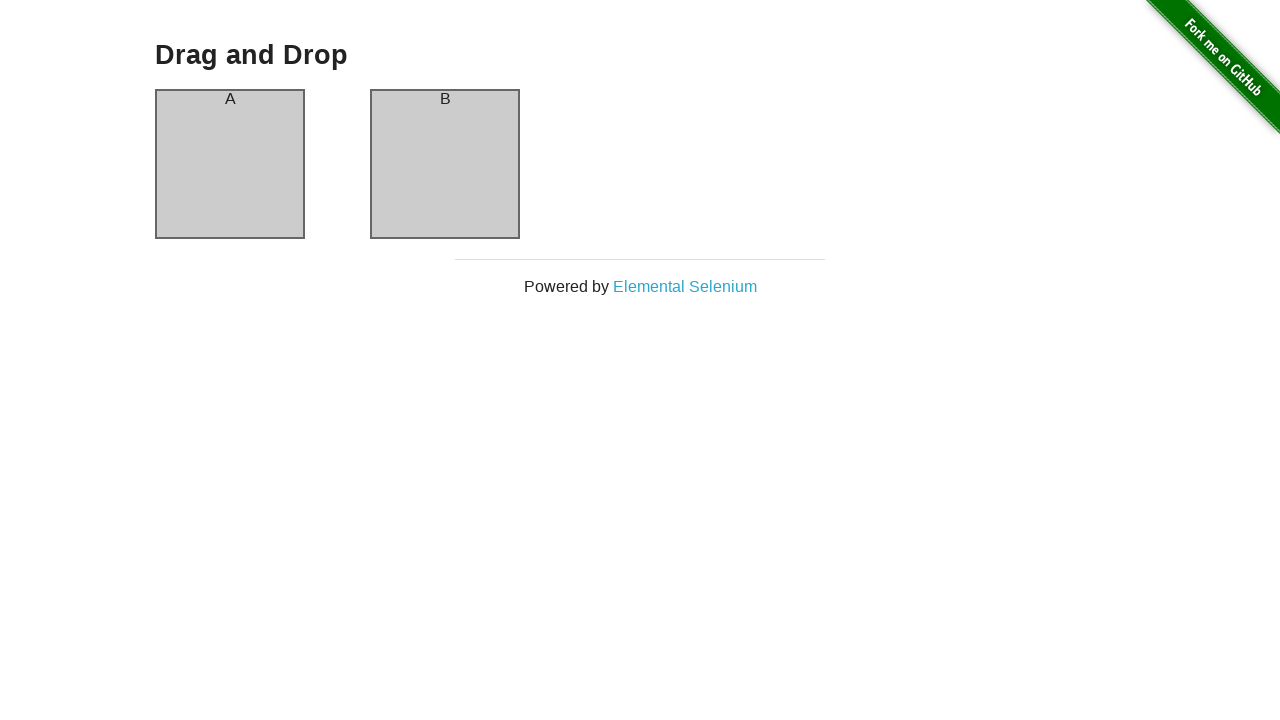

Dragged column A to column B at (445, 164)
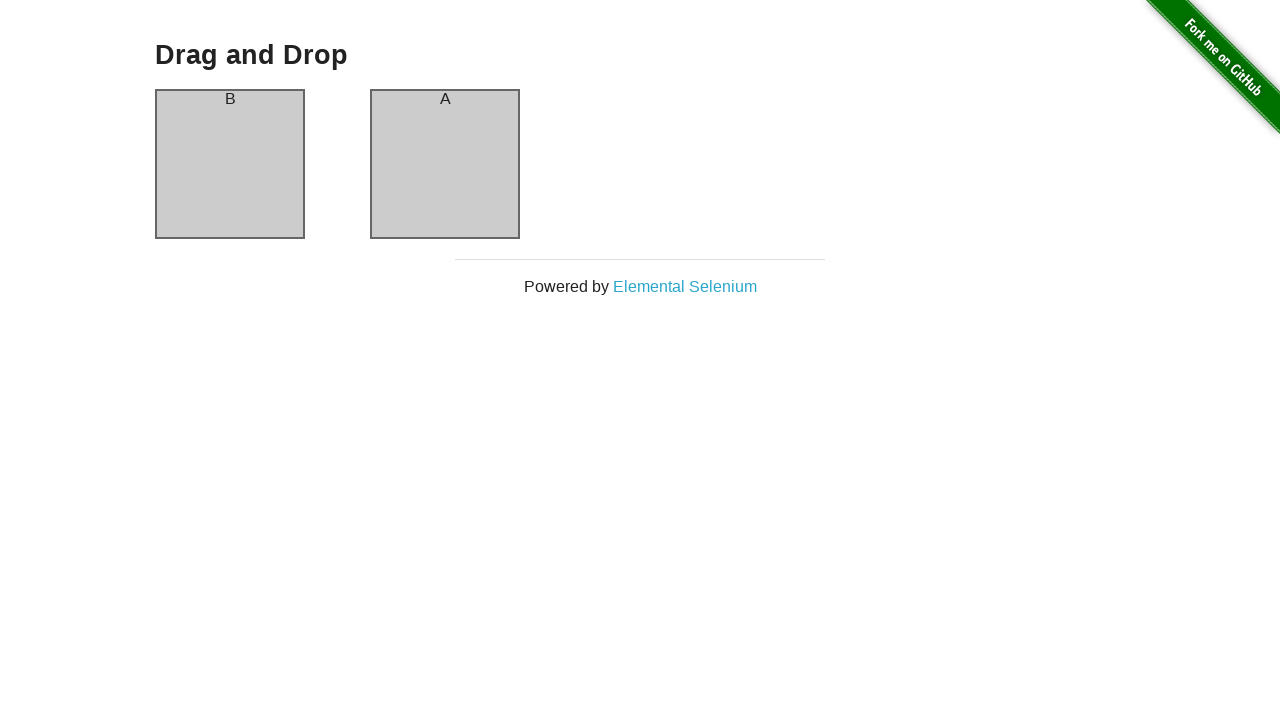

Verified column A content is now in column B after swap
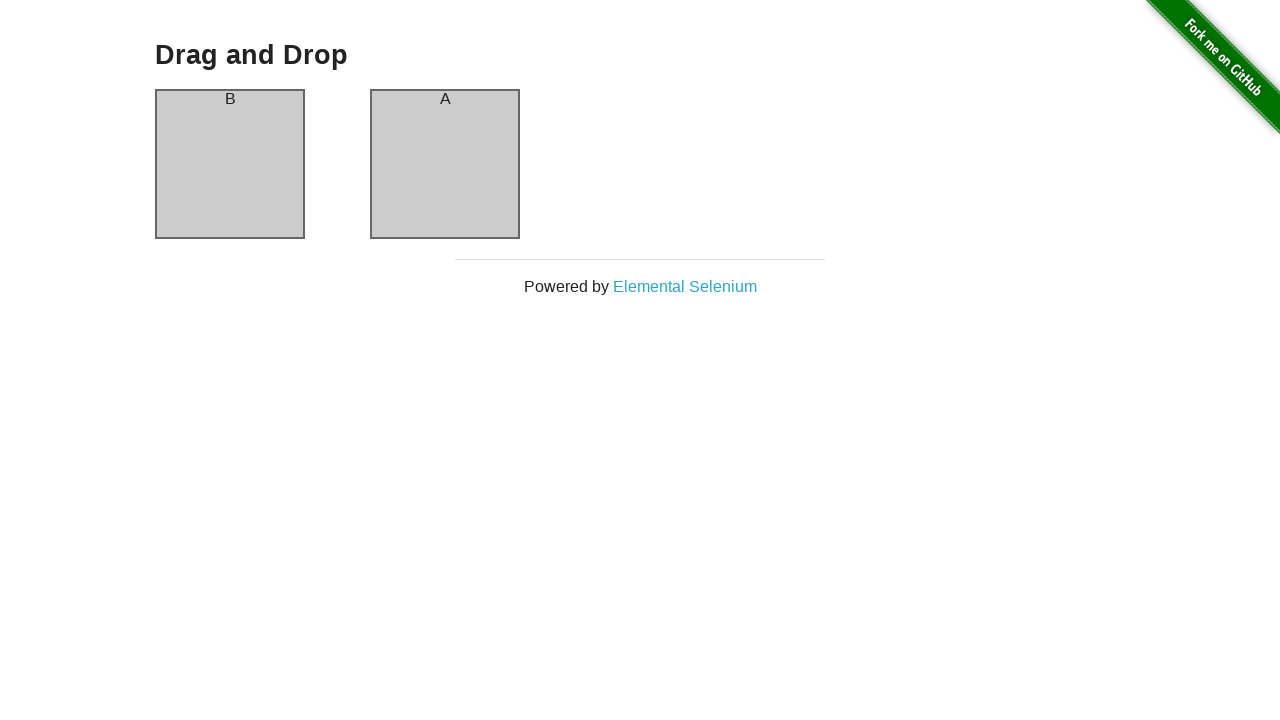

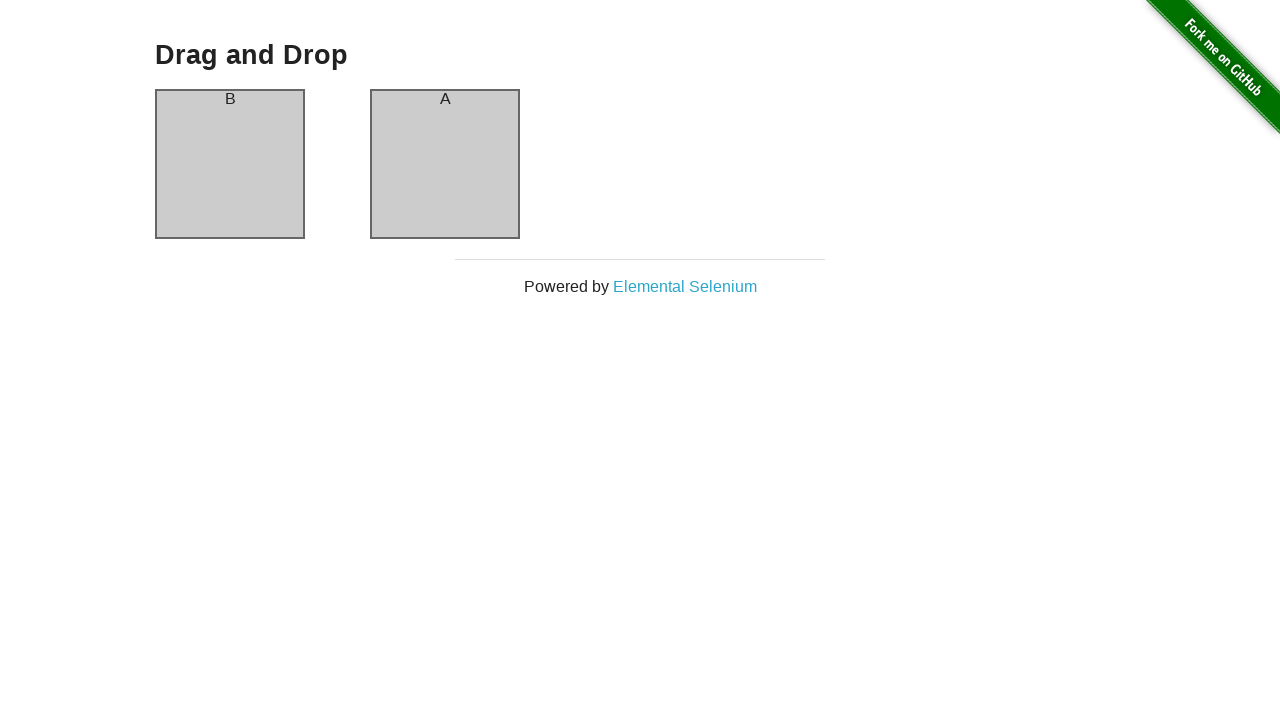